Tests the Add/Remove Elements functionality by clicking to add an element and then clicking to delete it

Starting URL: https://the-internet.herokuapp.com/

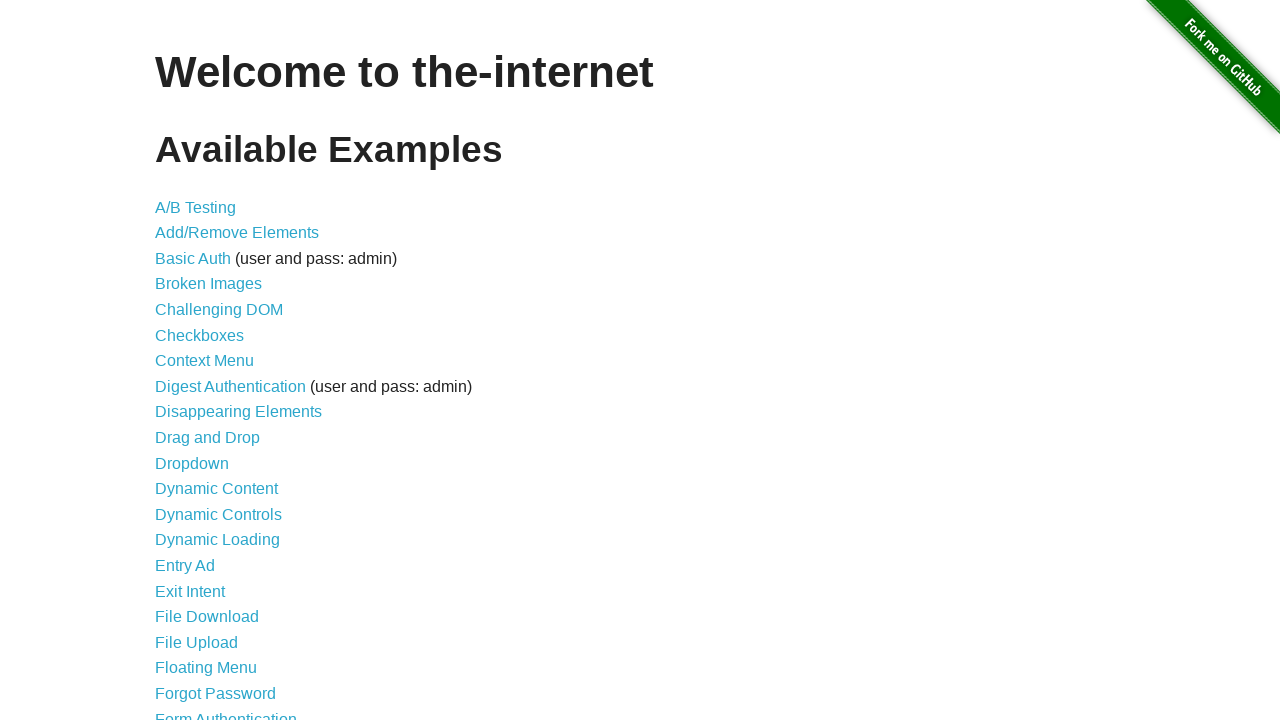

Clicked on Add/Remove Elements link at (237, 233) on a[href='/add_remove_elements/']
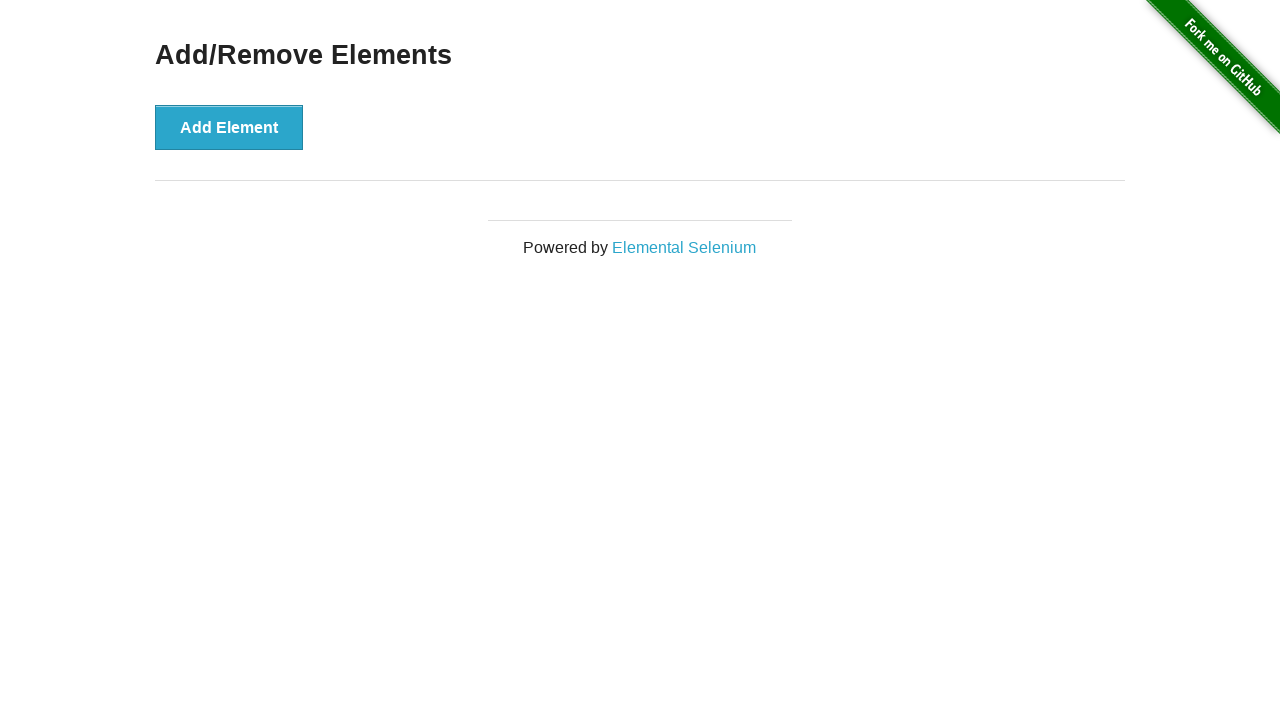

Clicked the Add Element button at (229, 127) on #content div button
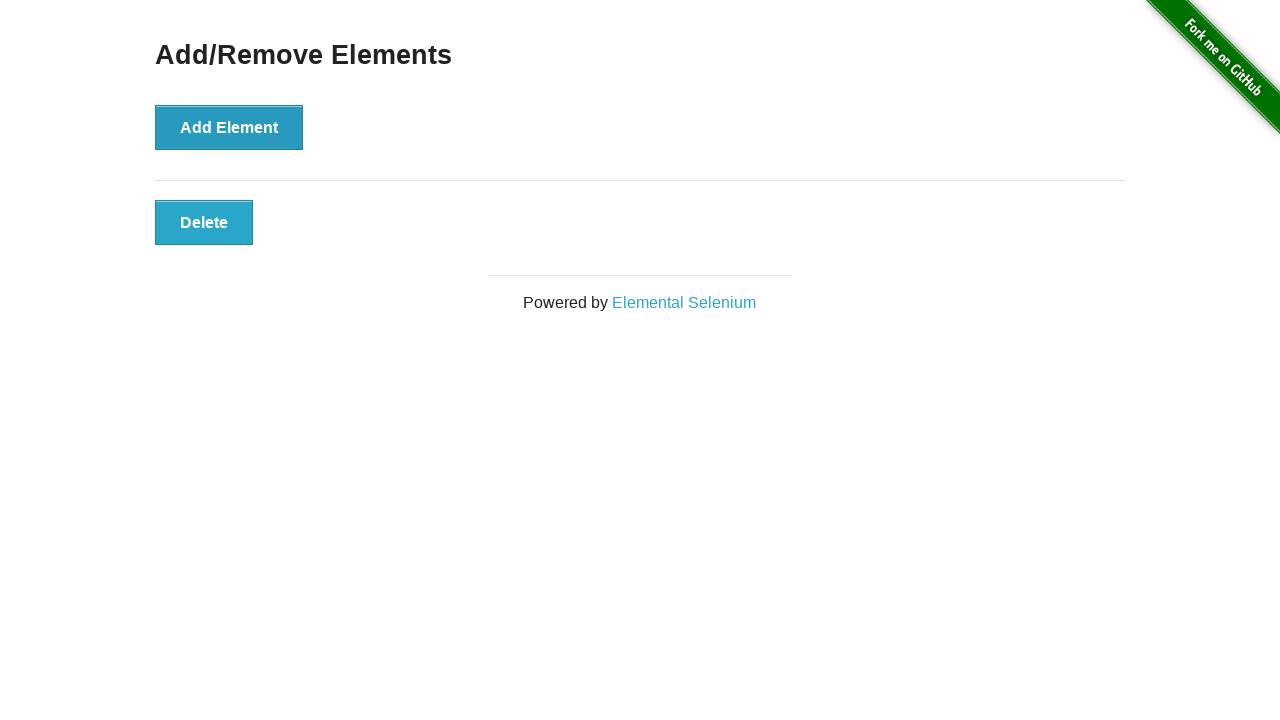

Delete button appeared
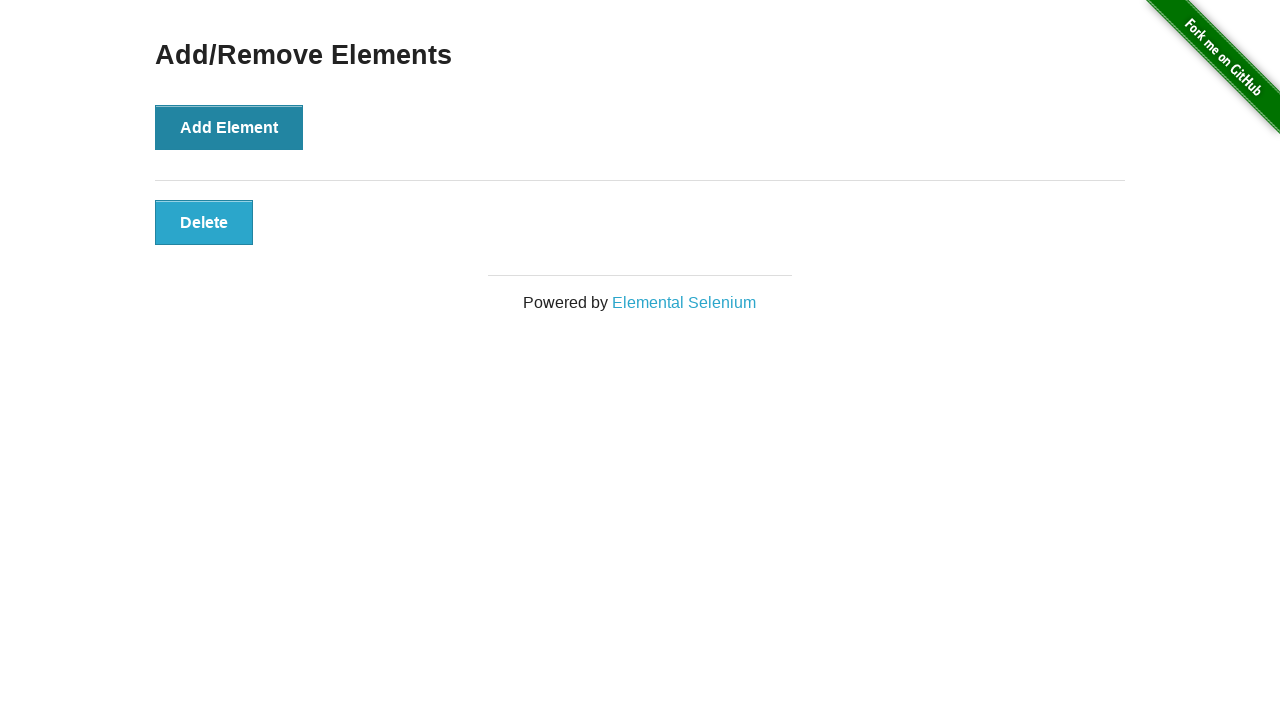

Clicked the Delete button to remove the element at (204, 222) on #elements button
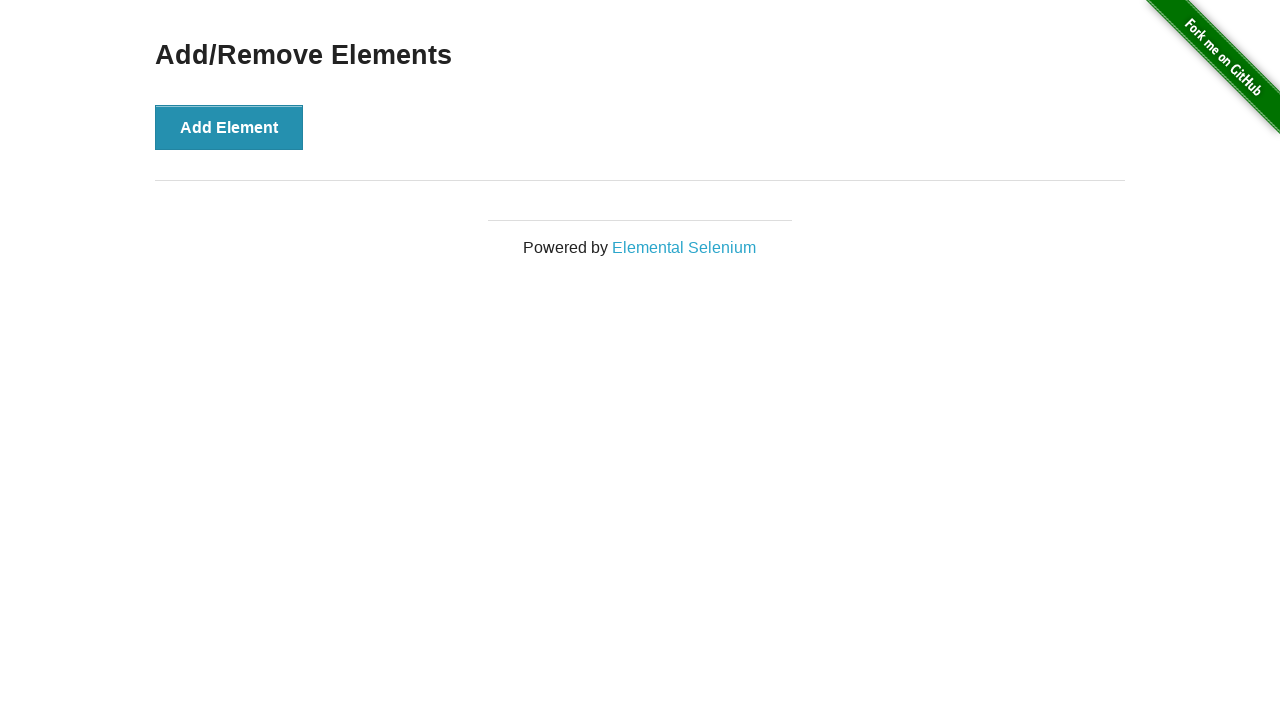

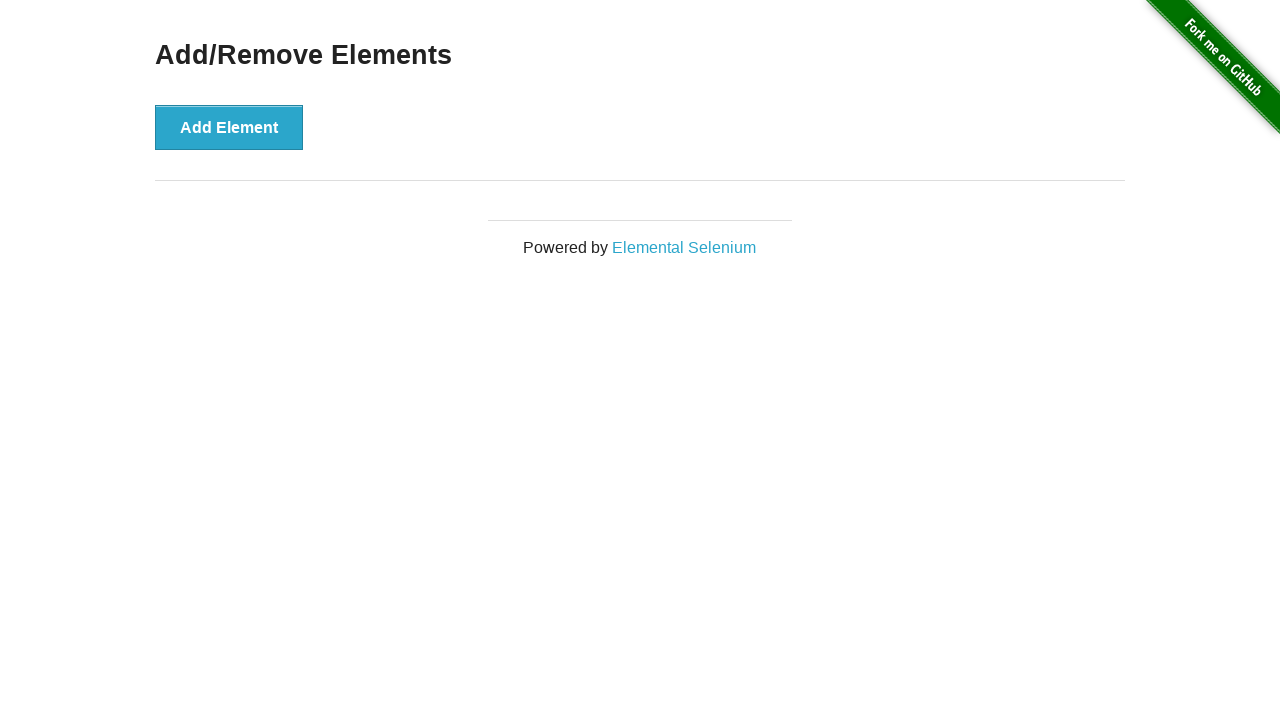